Tests drag and drop functionality on jQuery UI demo page by dragging an element into a droppable area within an iframe

Starting URL: https://jqueryui.com/droppable/

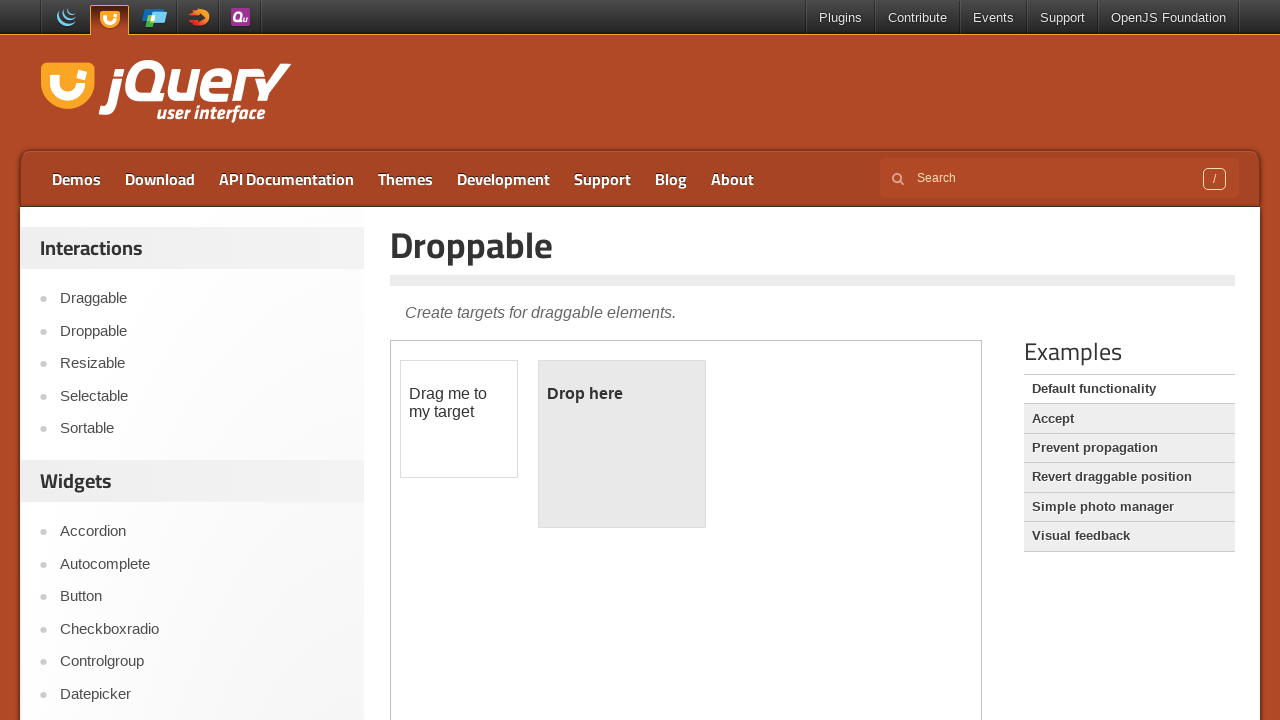

Located the demo-frame iframe
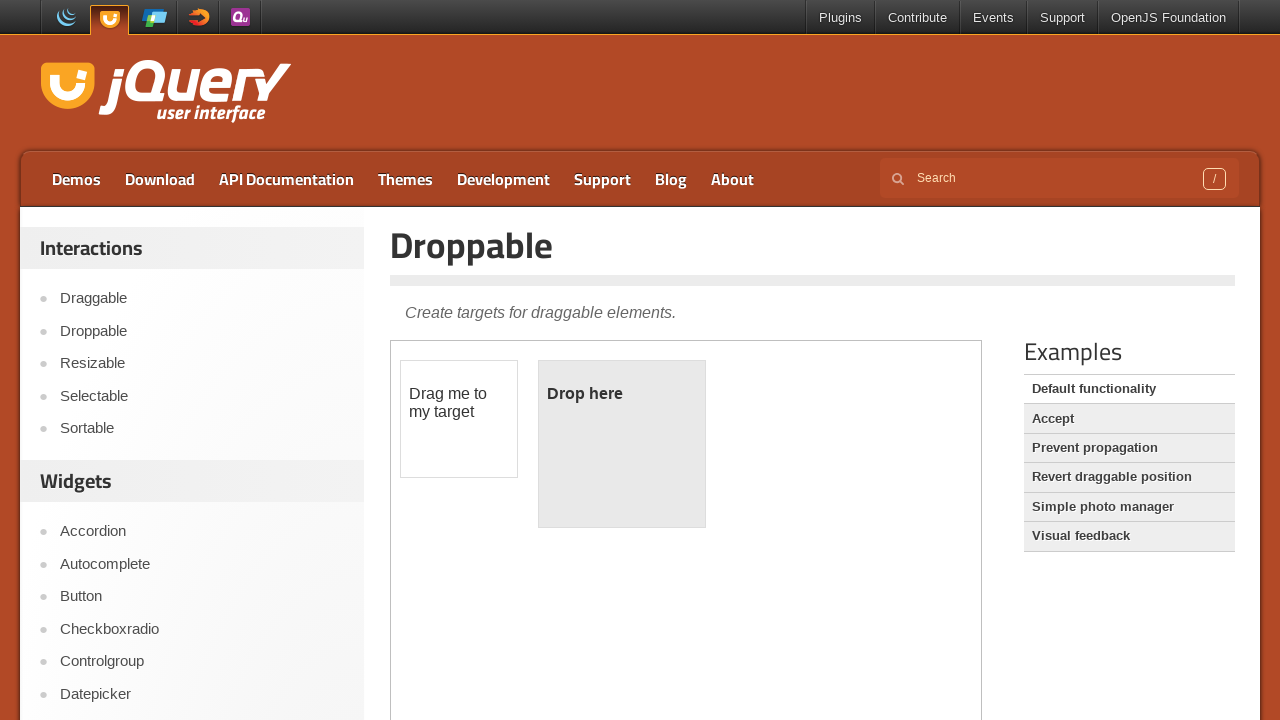

Located the draggable element with id 'draggable'
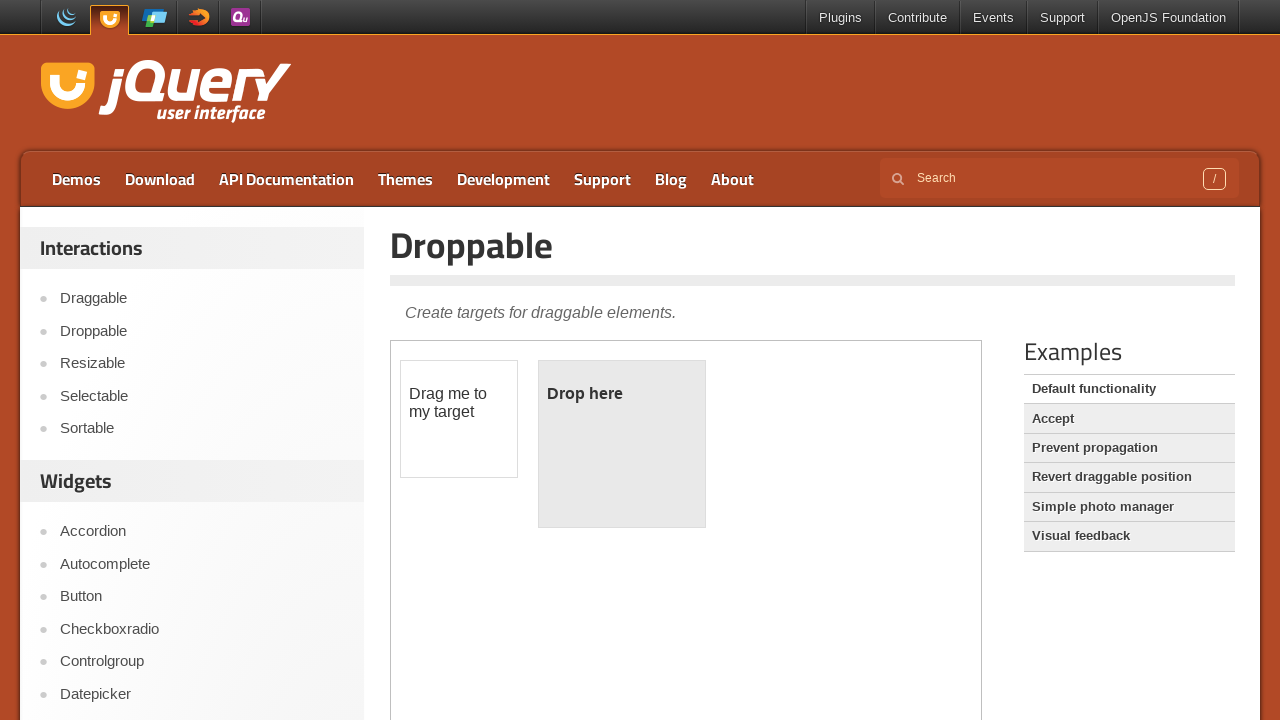

Located the droppable target element with id 'droppable'
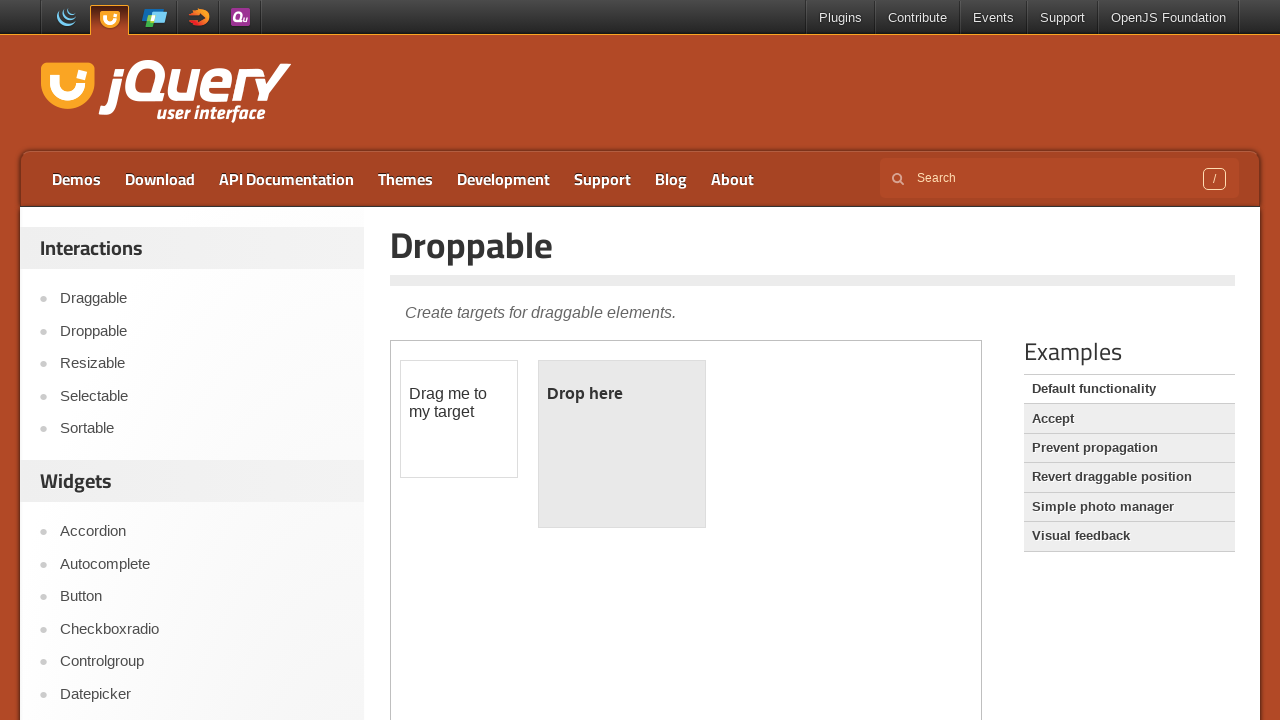

Dragged the draggable element into the droppable area at (622, 444)
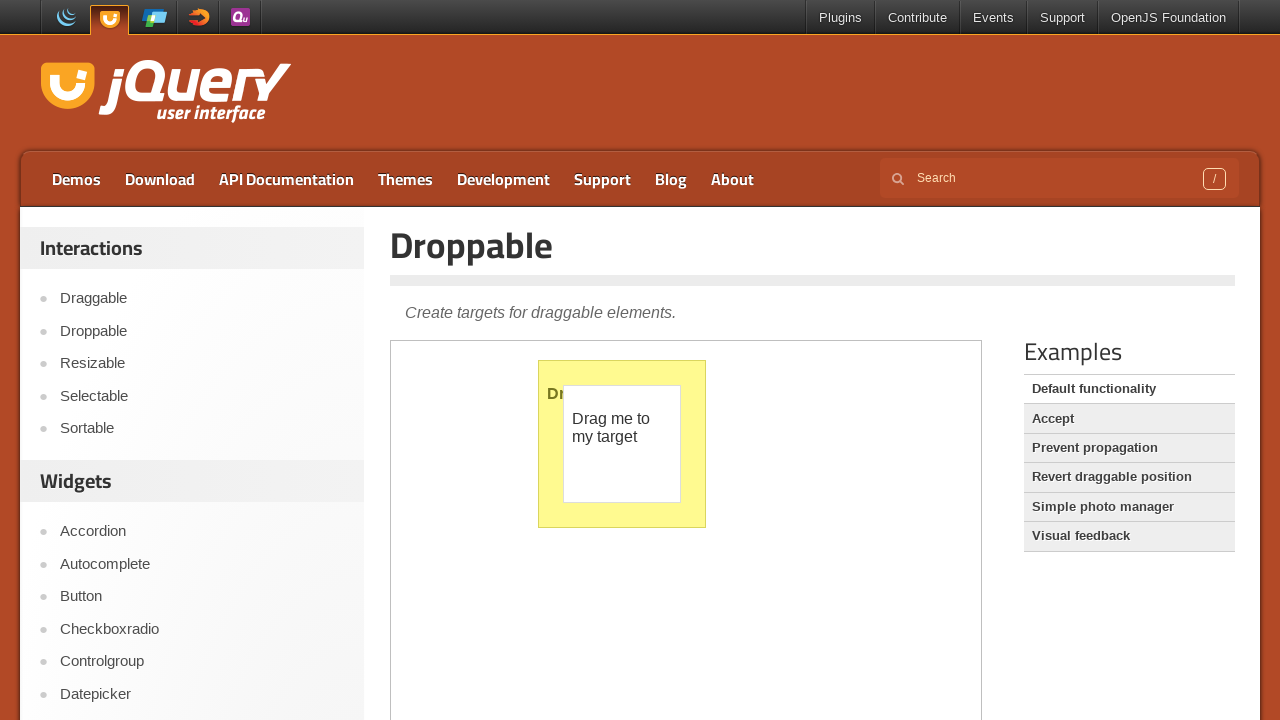

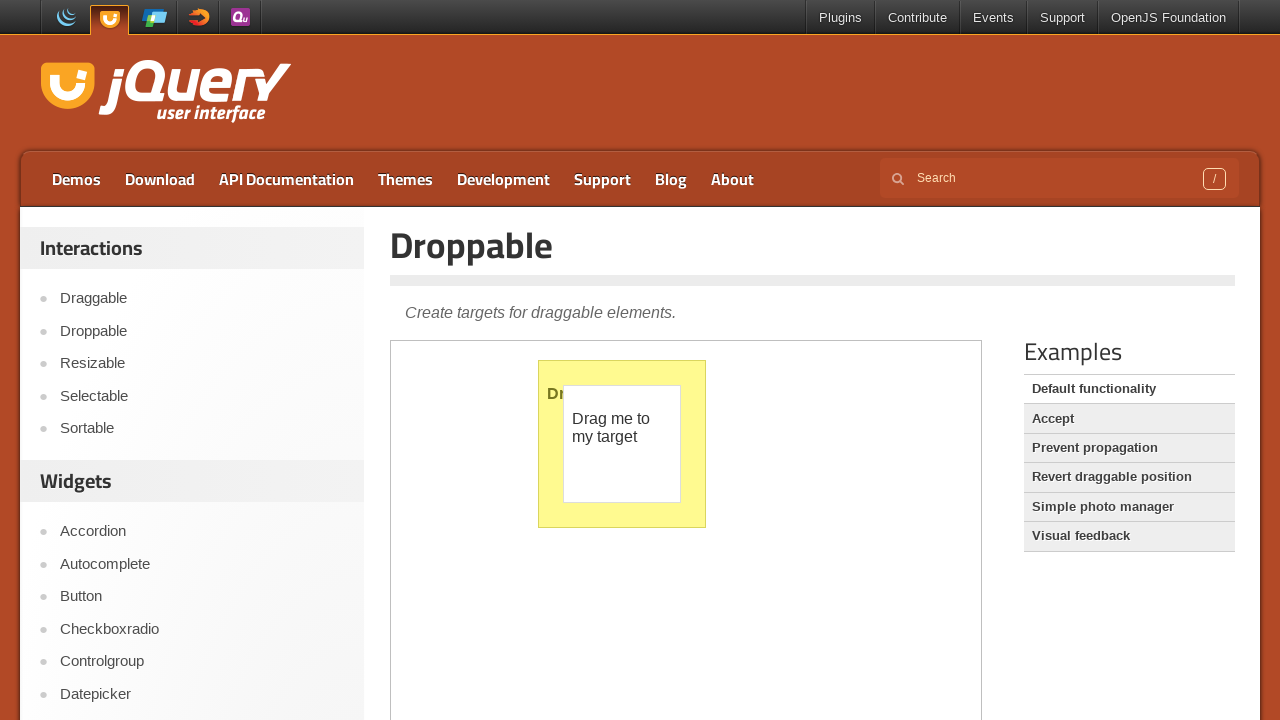